Fills out a text box form with name, email, and address fields then submits and verifies the output

Starting URL: https://demoqa.com/text-box

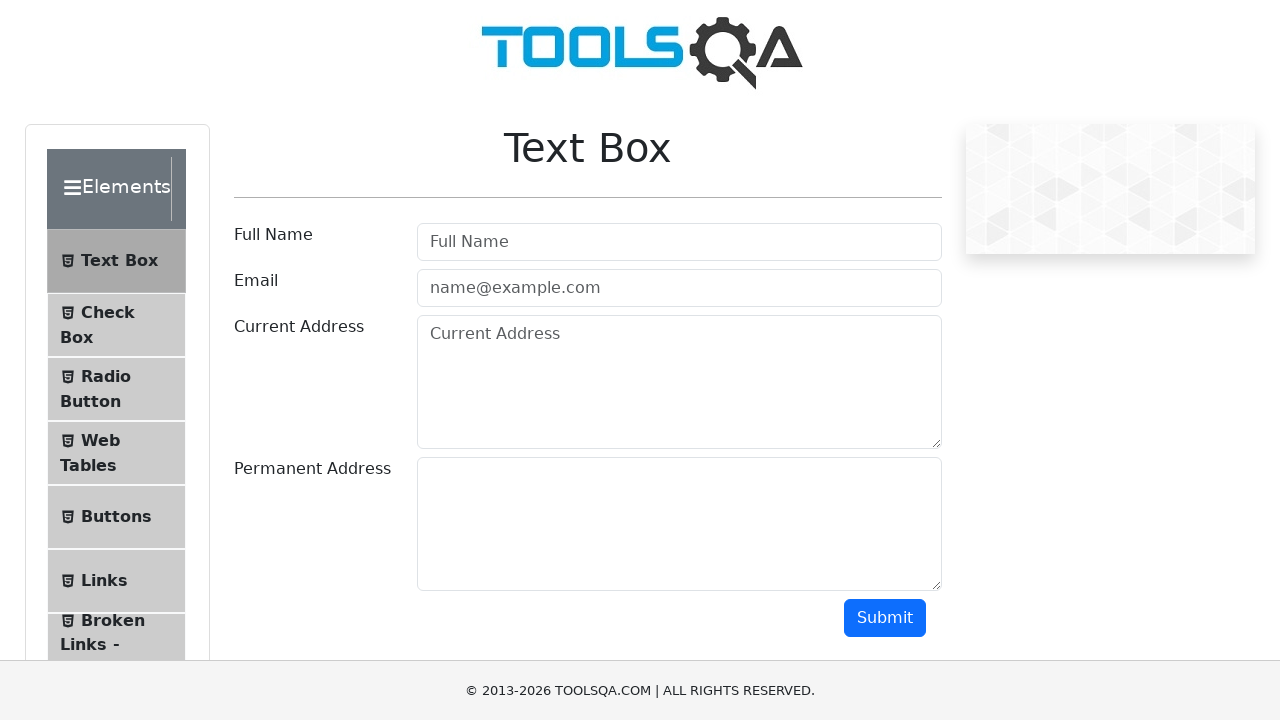

Filled Full Name field with 'John Smith' on input#userName
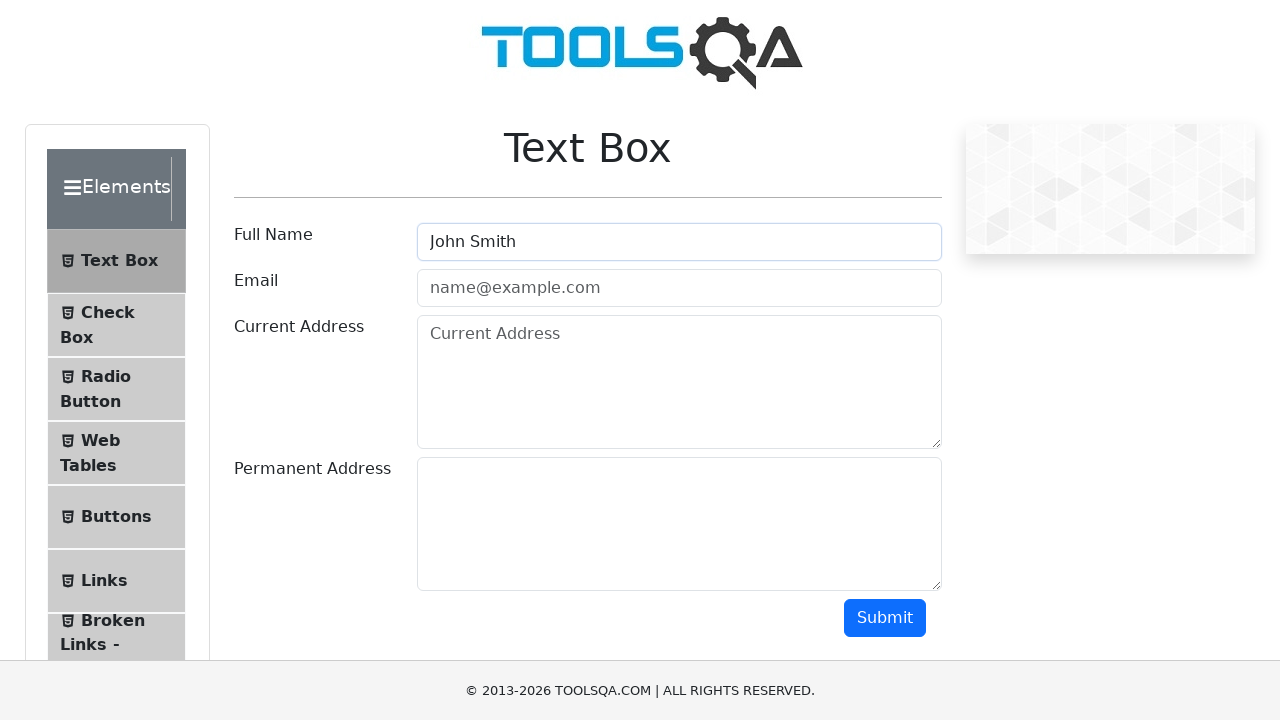

Filled Email field with 'john.smith@gmail.com' on input#userEmail
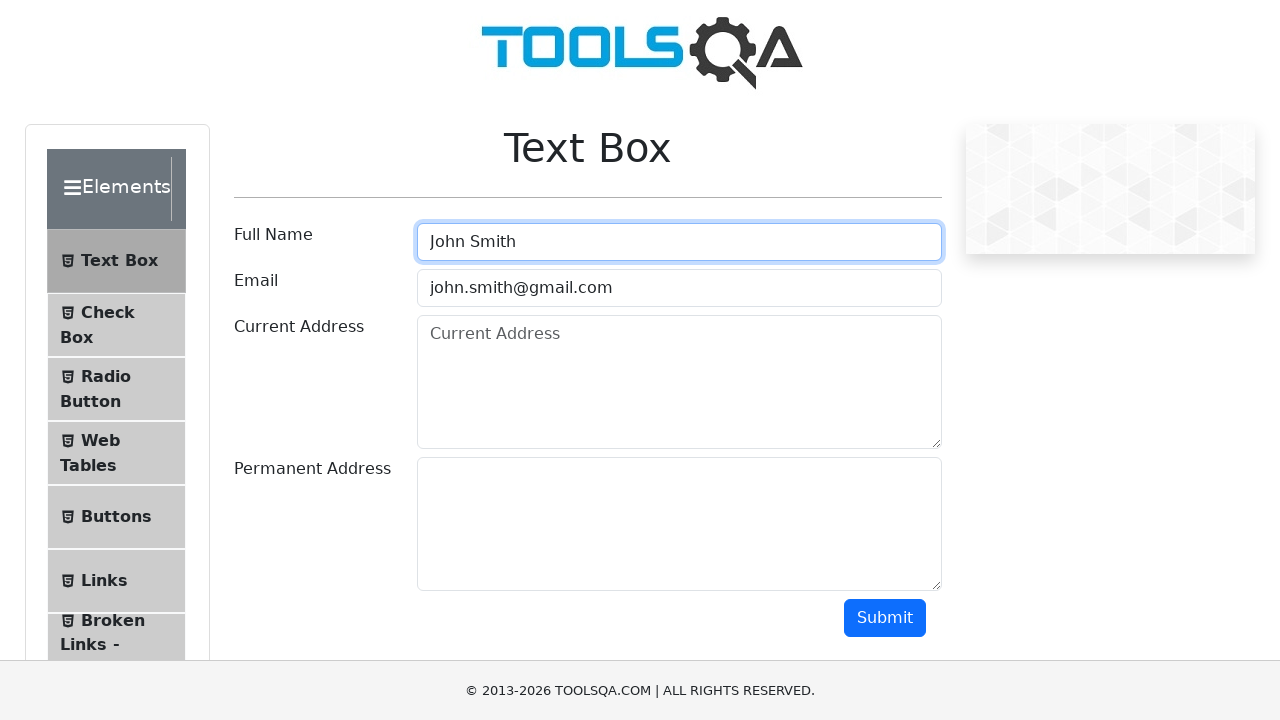

Filled Current Address field with '5th Ave, New York' on textarea#currentAddress
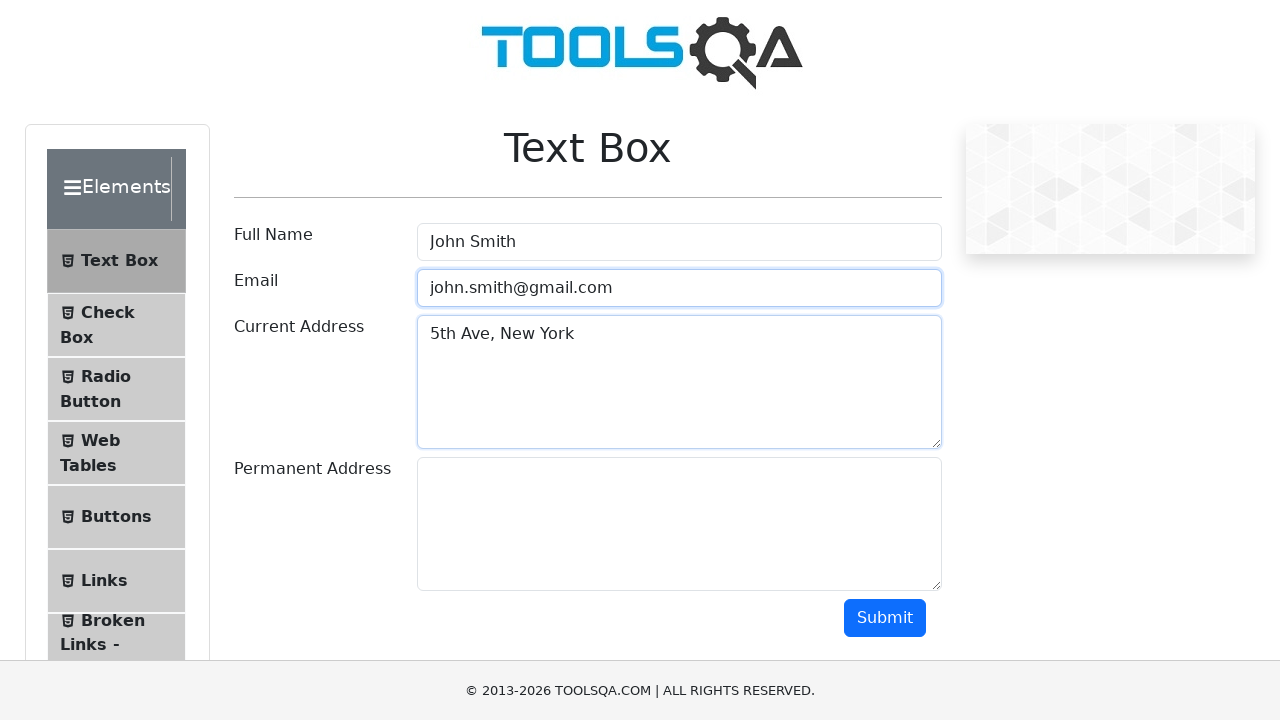

Filled Permanent Address field with '5th Ave, New York' on textarea#permanentAddress
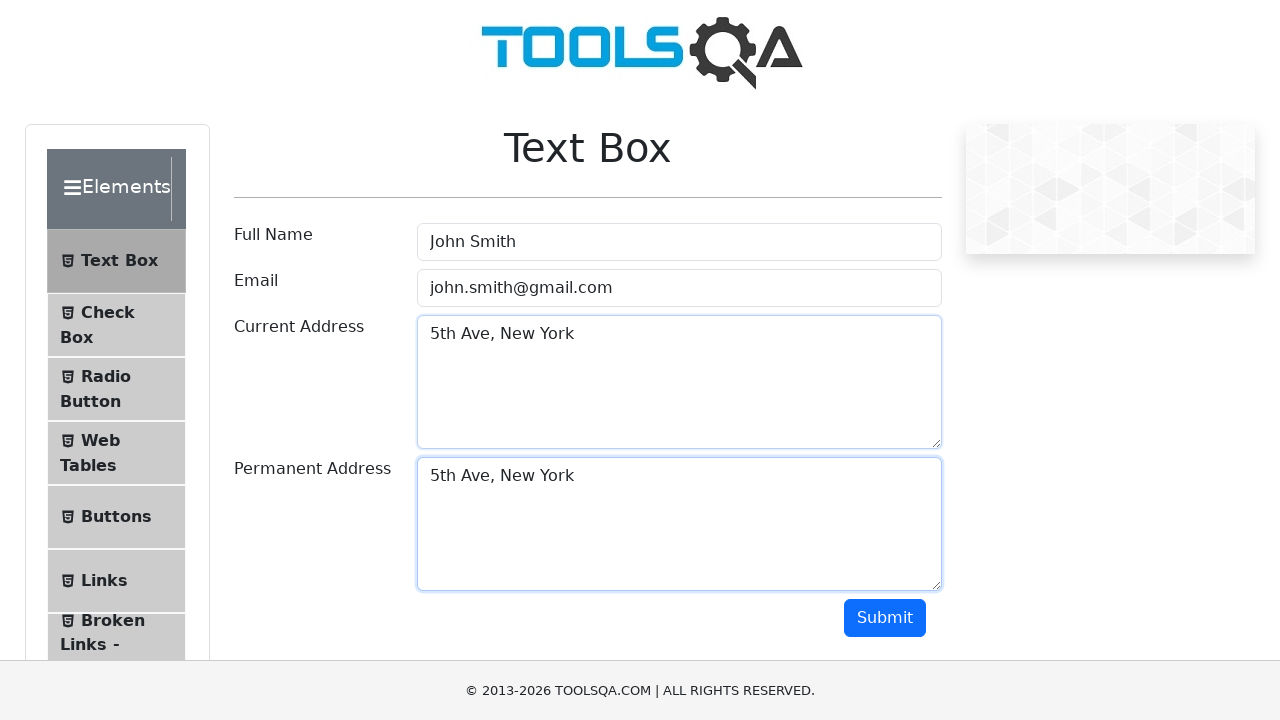

Clicked submit button to submit the form at (885, 618) on button#submit
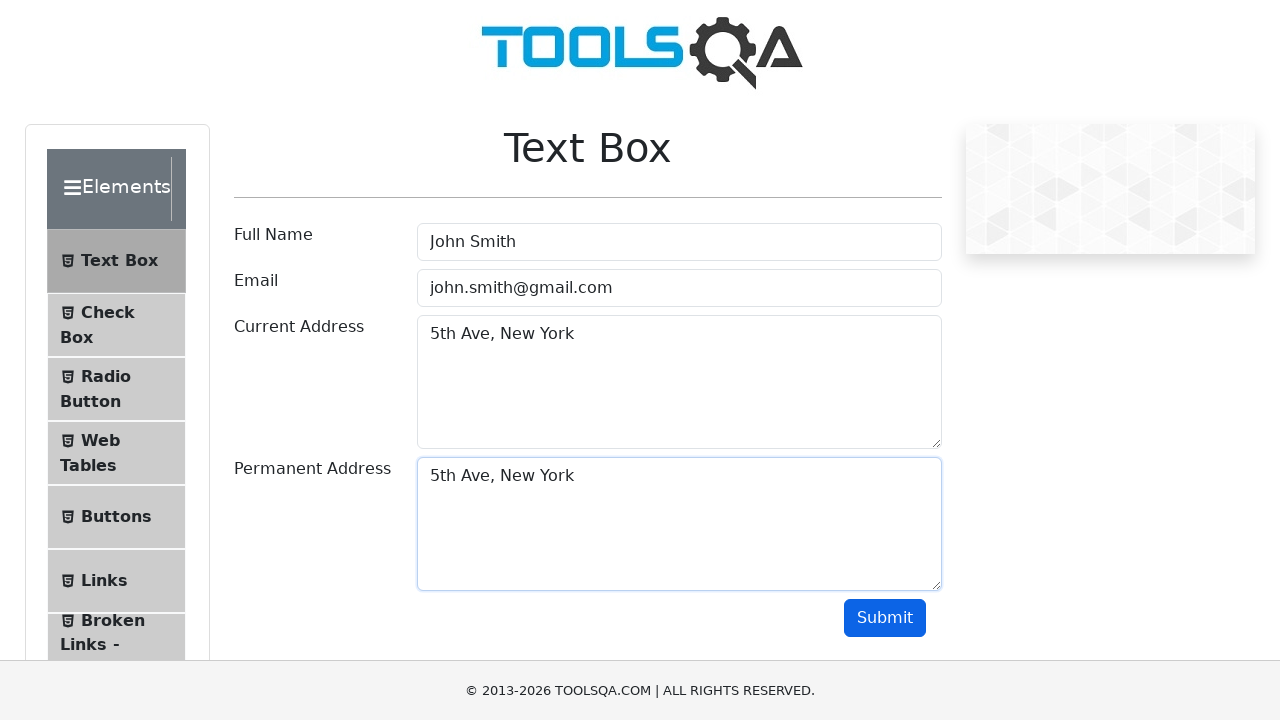

Form output appeared with submitted name field
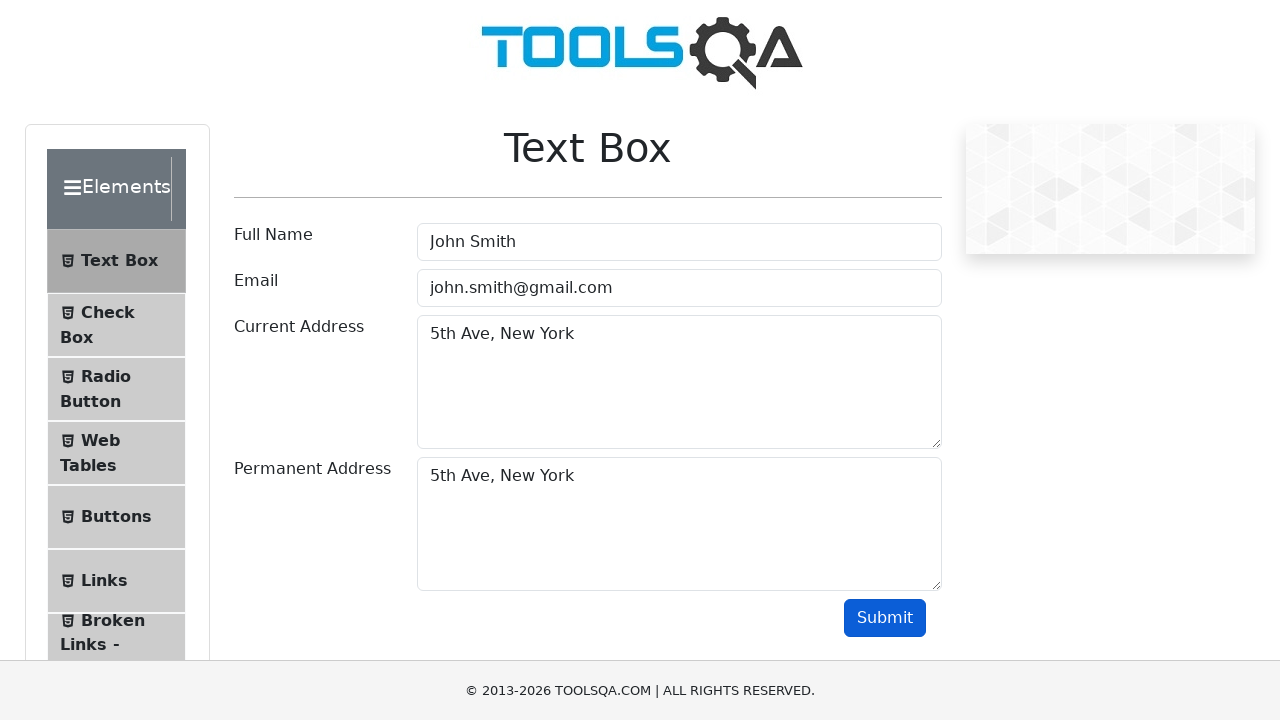

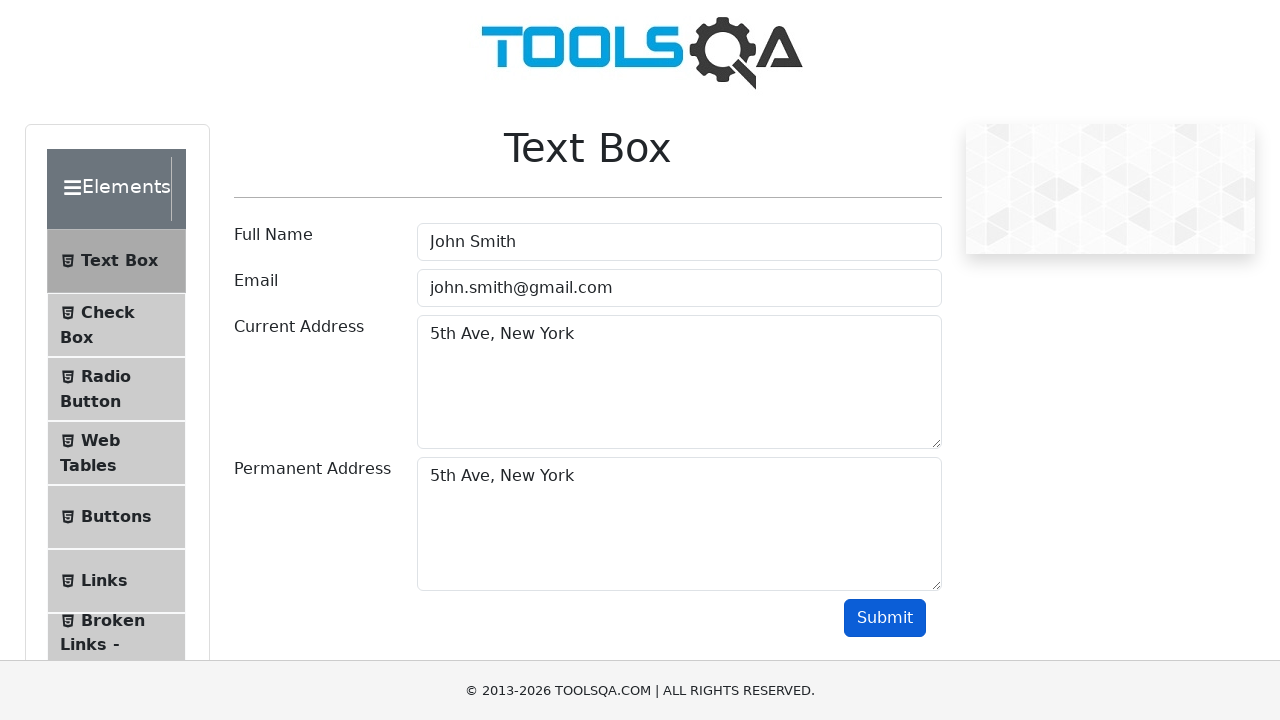